Tests the checkboxes page by navigating from the homepage, verifying default checkbox states (first unchecked, second checked), and then selecting/toggling the checkboxes.

Starting URL: https://the-internet.herokuapp.com/

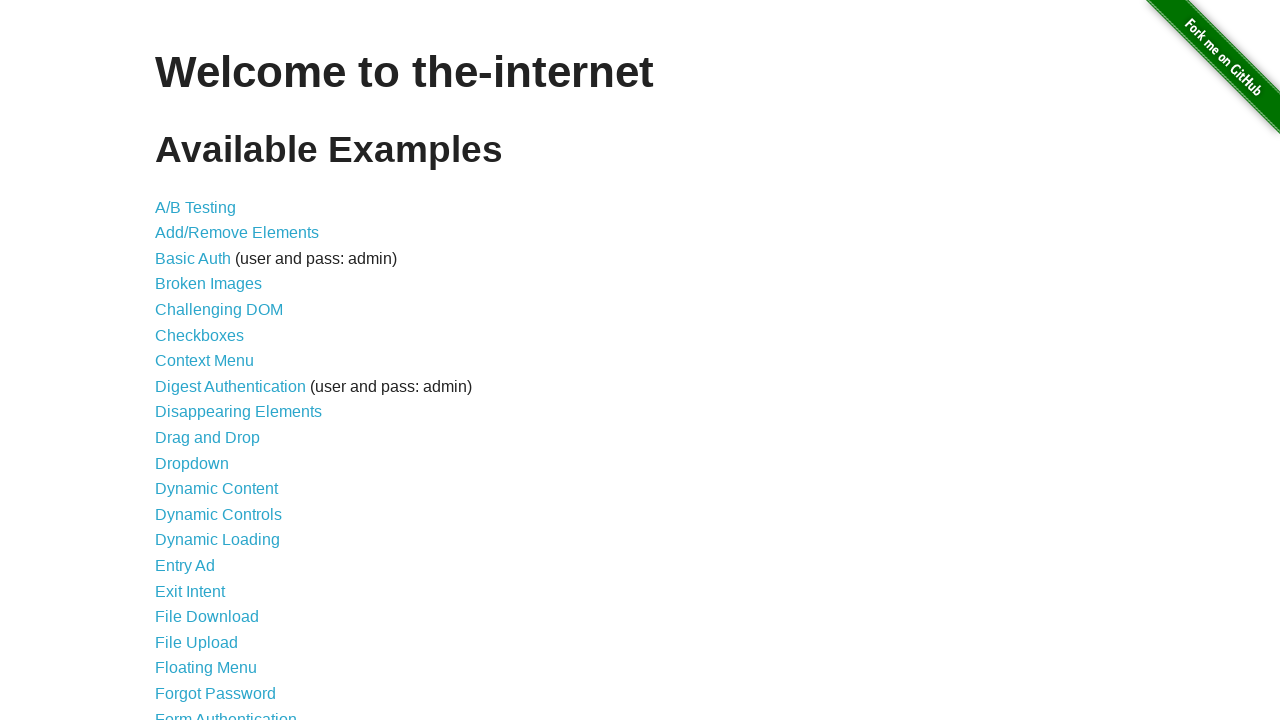

Clicked Checkboxes link to navigate from homepage at (200, 335) on a[href='/checkboxes']
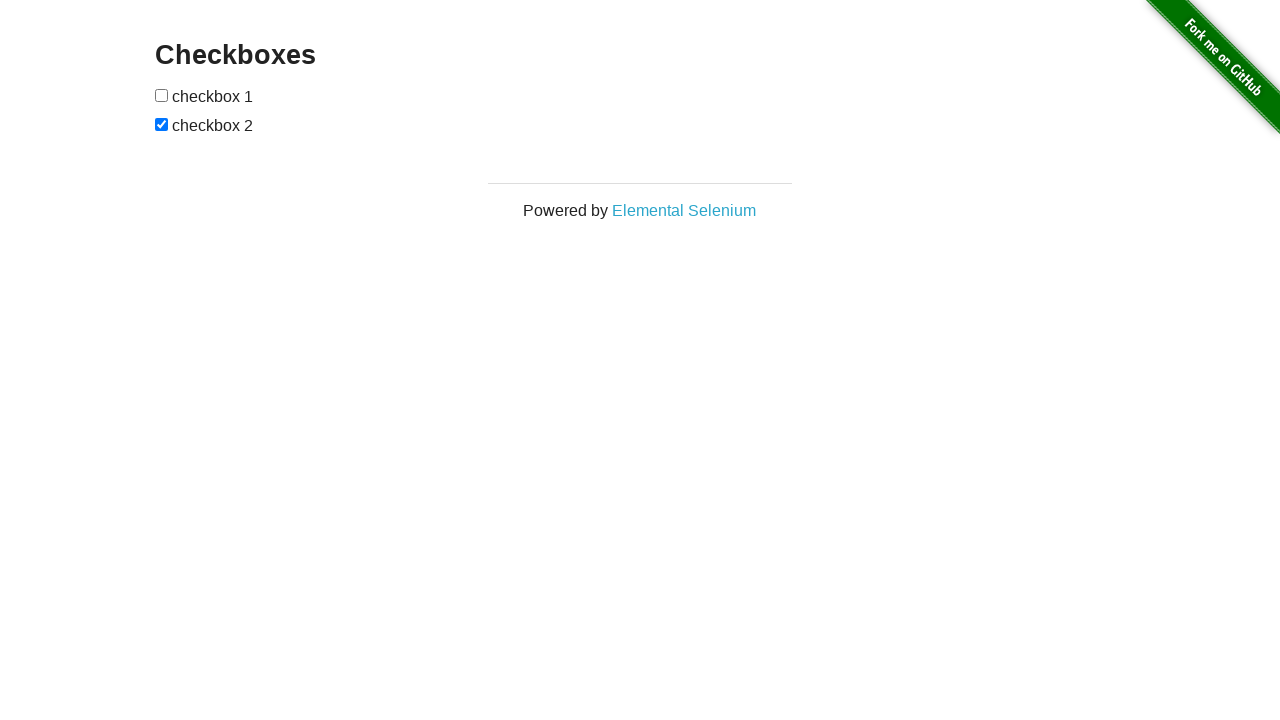

Checkboxes page loaded and checkbox elements are visible
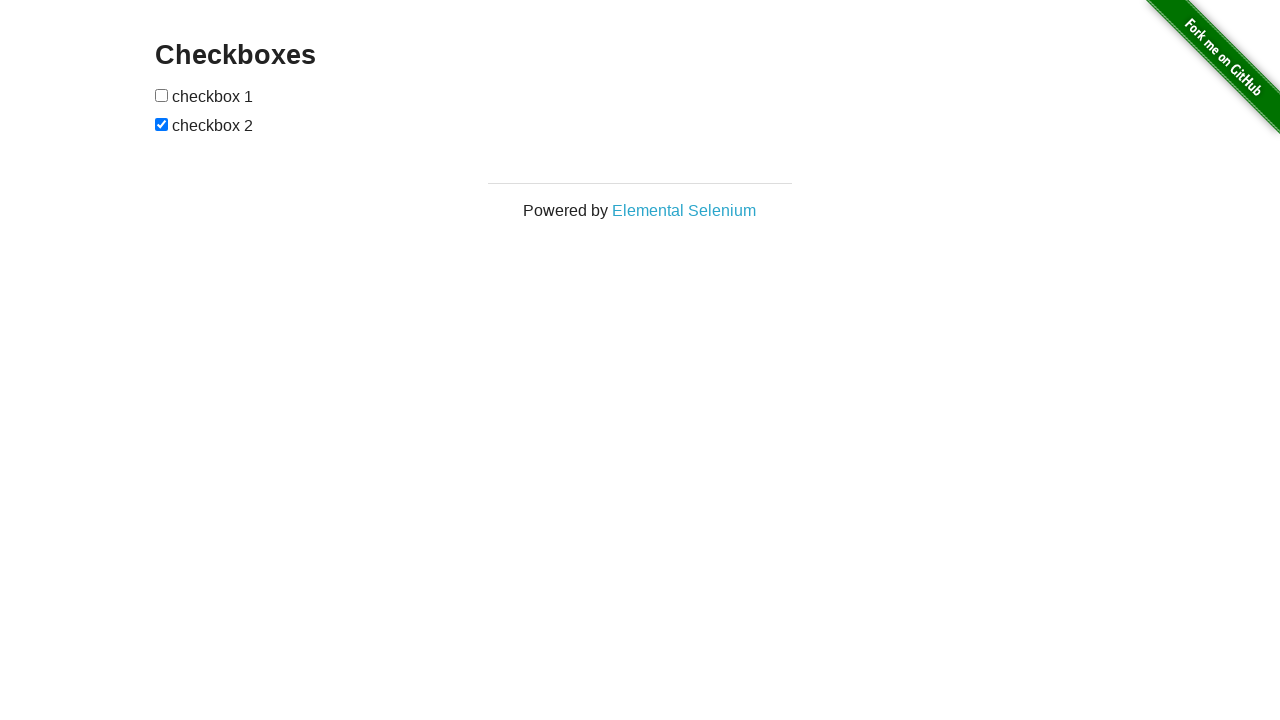

Located all checkbox elements on the page
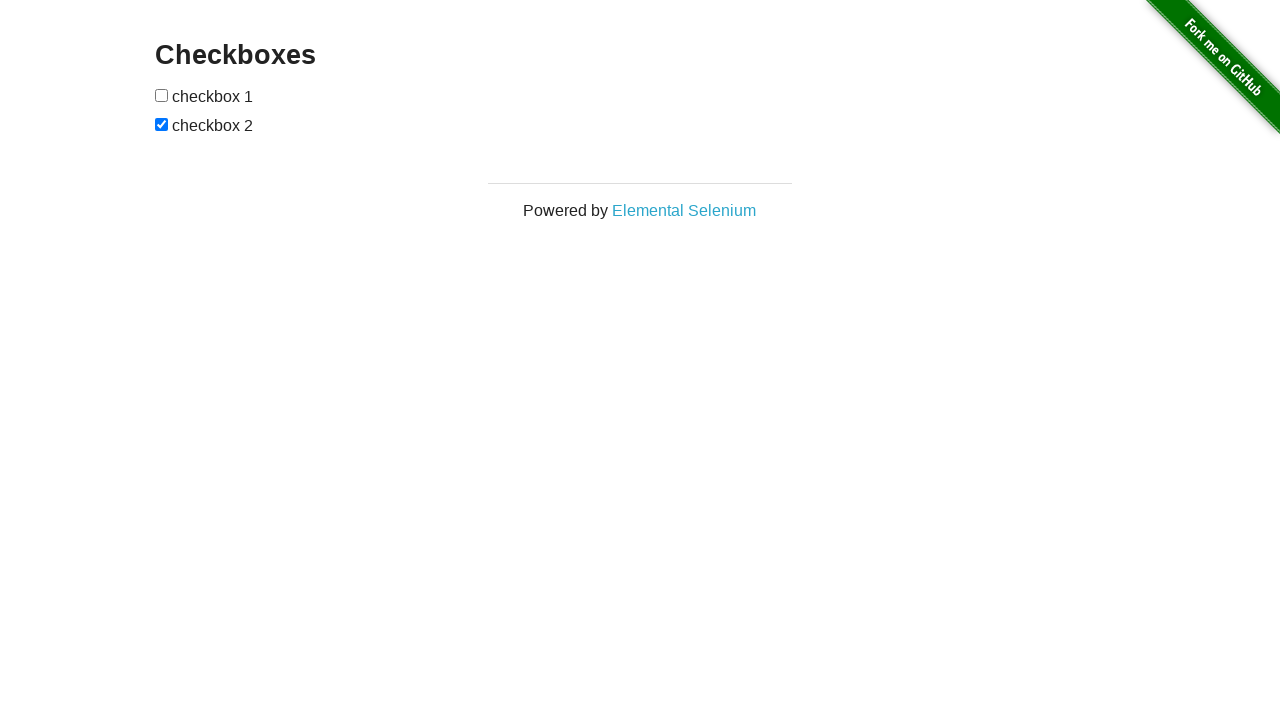

Verified first checkbox is unchecked by default
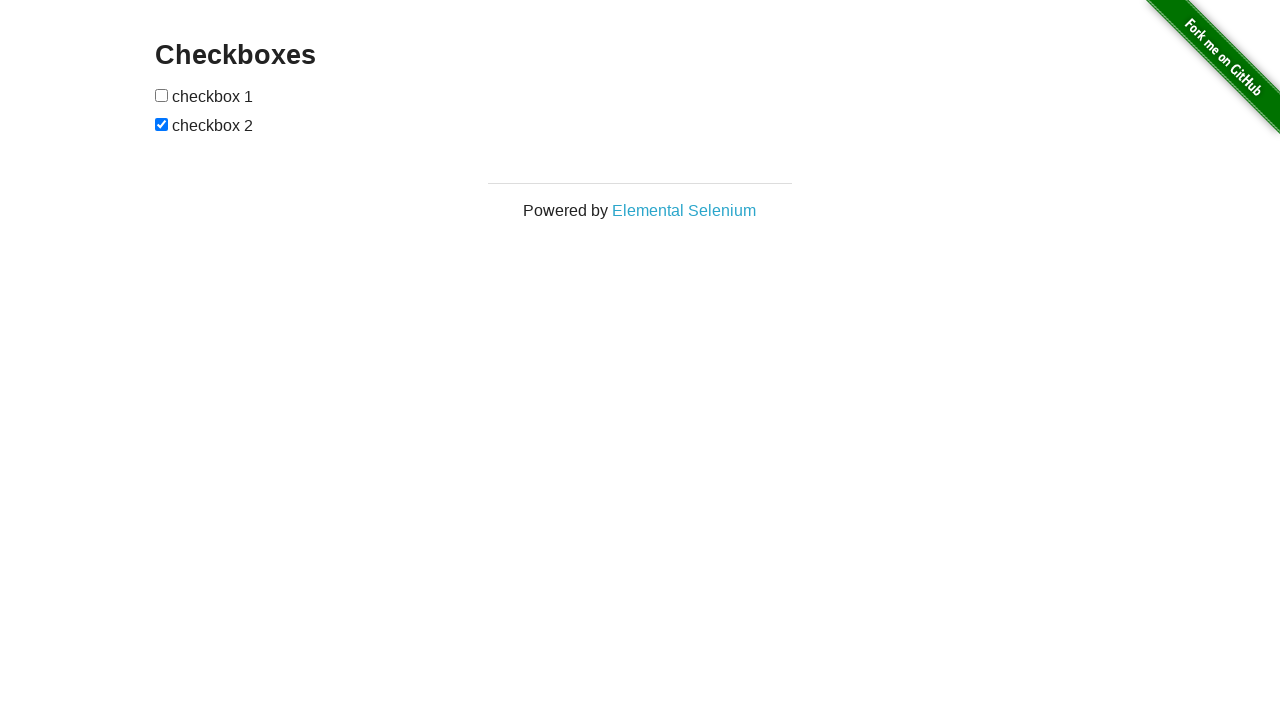

Verified second checkbox is checked by default
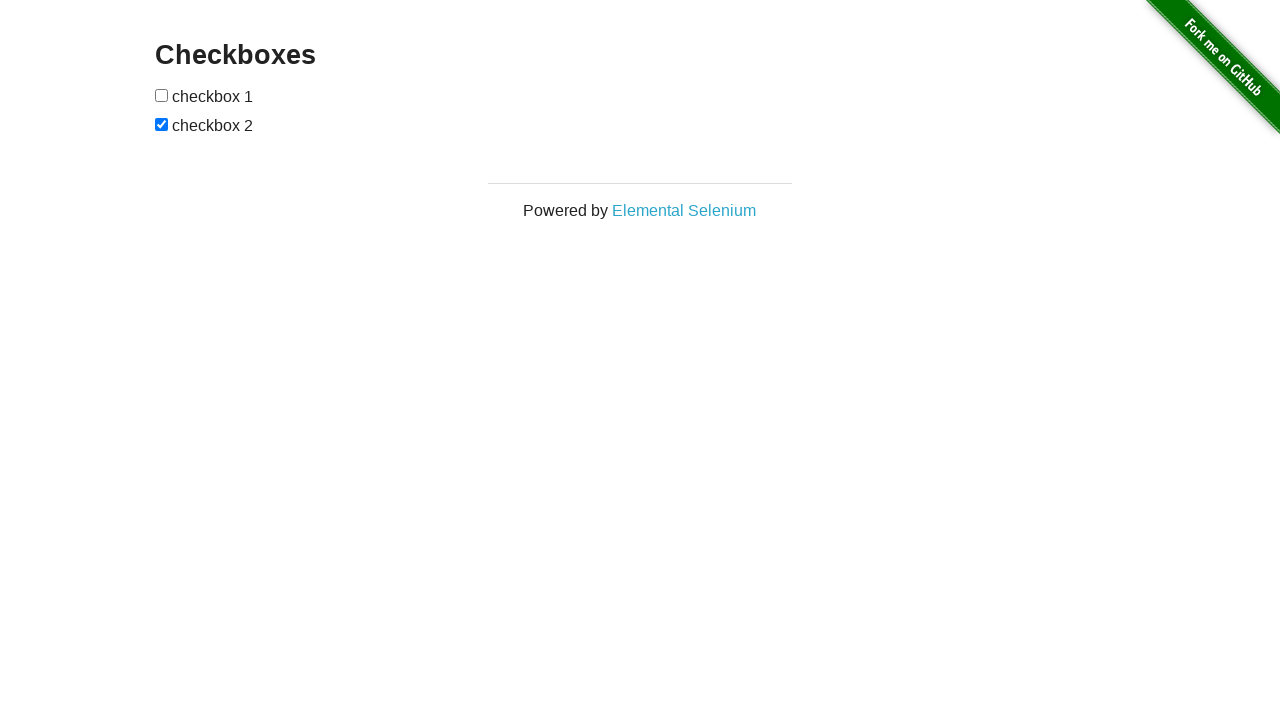

Clicked first checkbox to select it at (162, 95) on input[type='checkbox'] >> nth=0
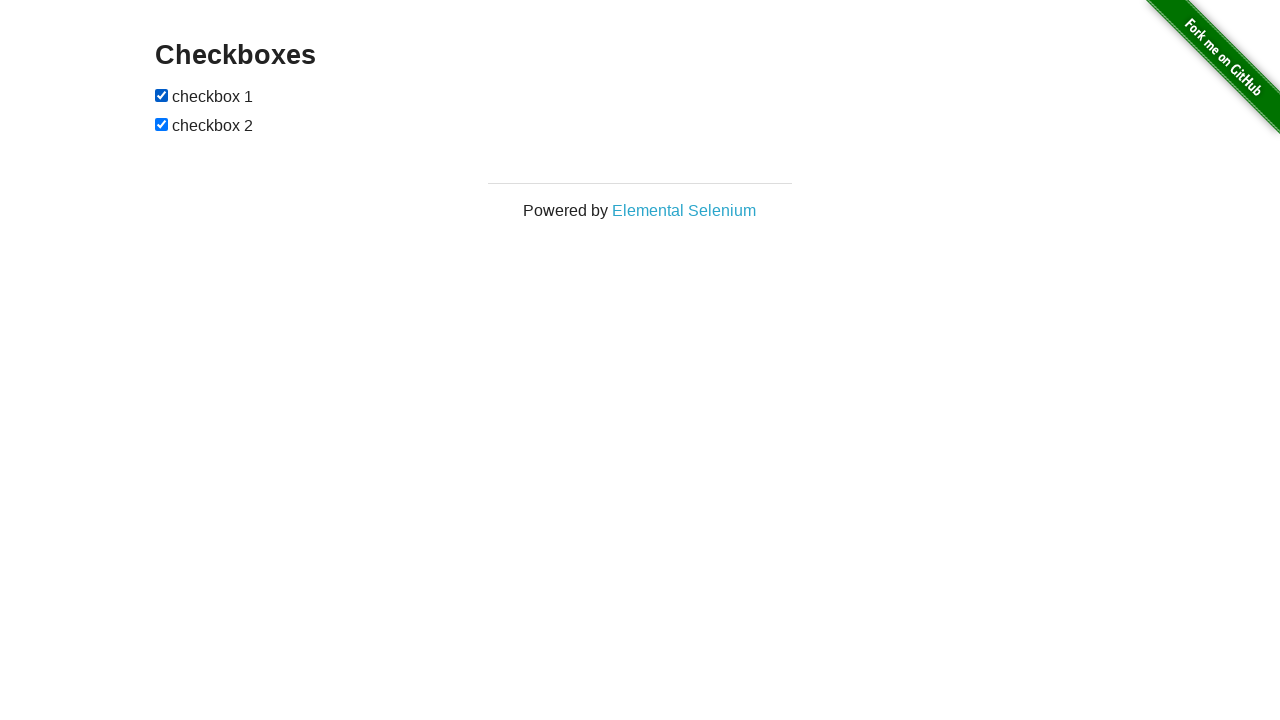

Clicked second checkbox to deselect it at (162, 124) on input[type='checkbox'] >> nth=1
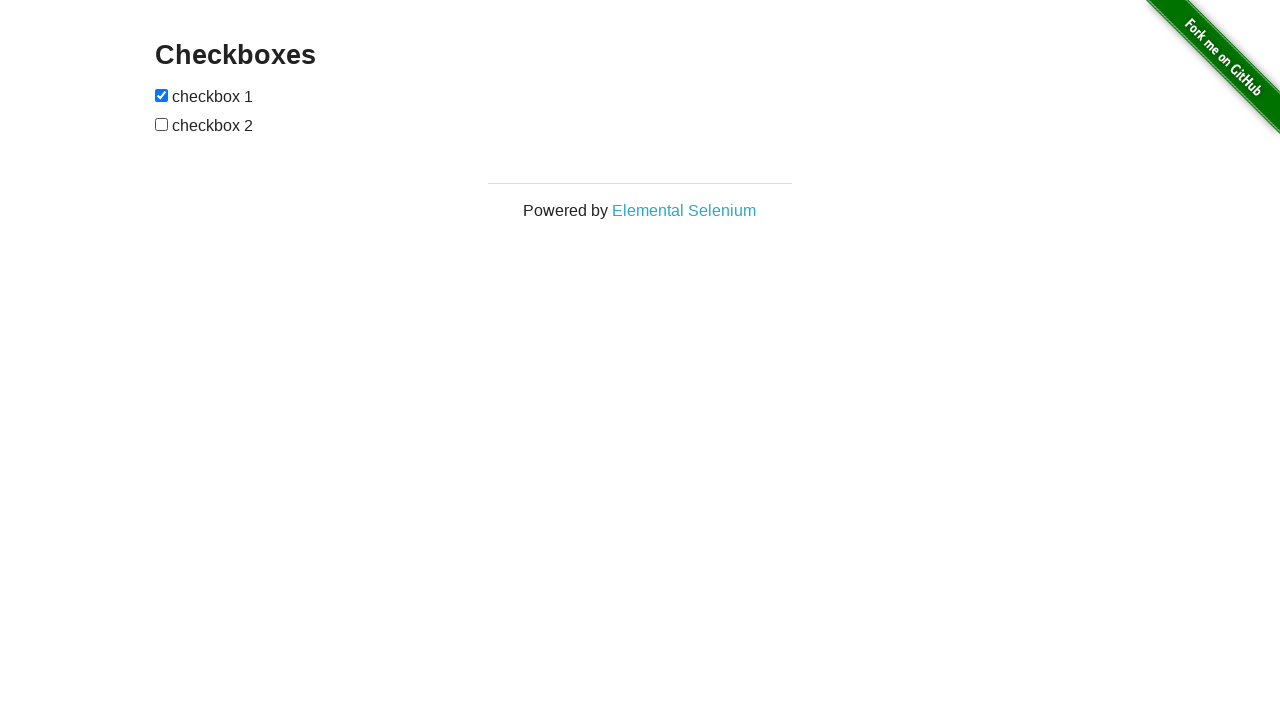

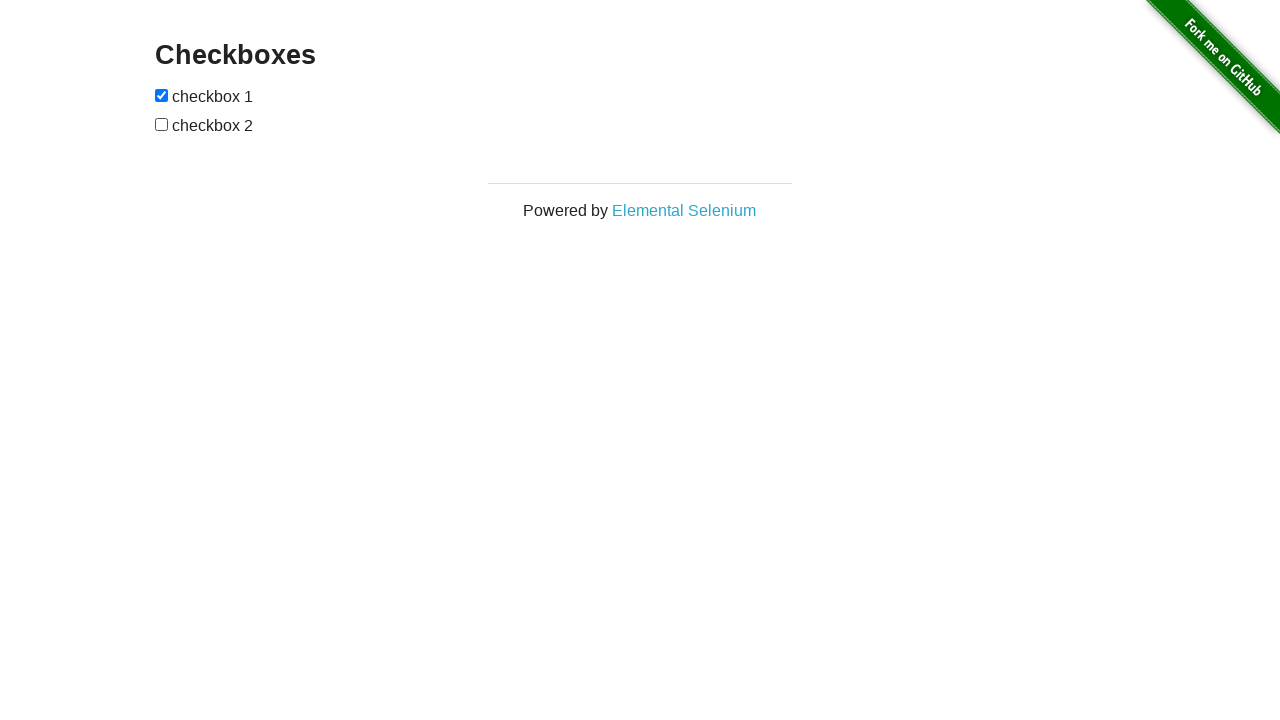